Tests mouse hover functionality by hovering over figure elements and verifying that hidden profile names and links become visible after the hover action.

Starting URL: https://the-internet.herokuapp.com/hovers

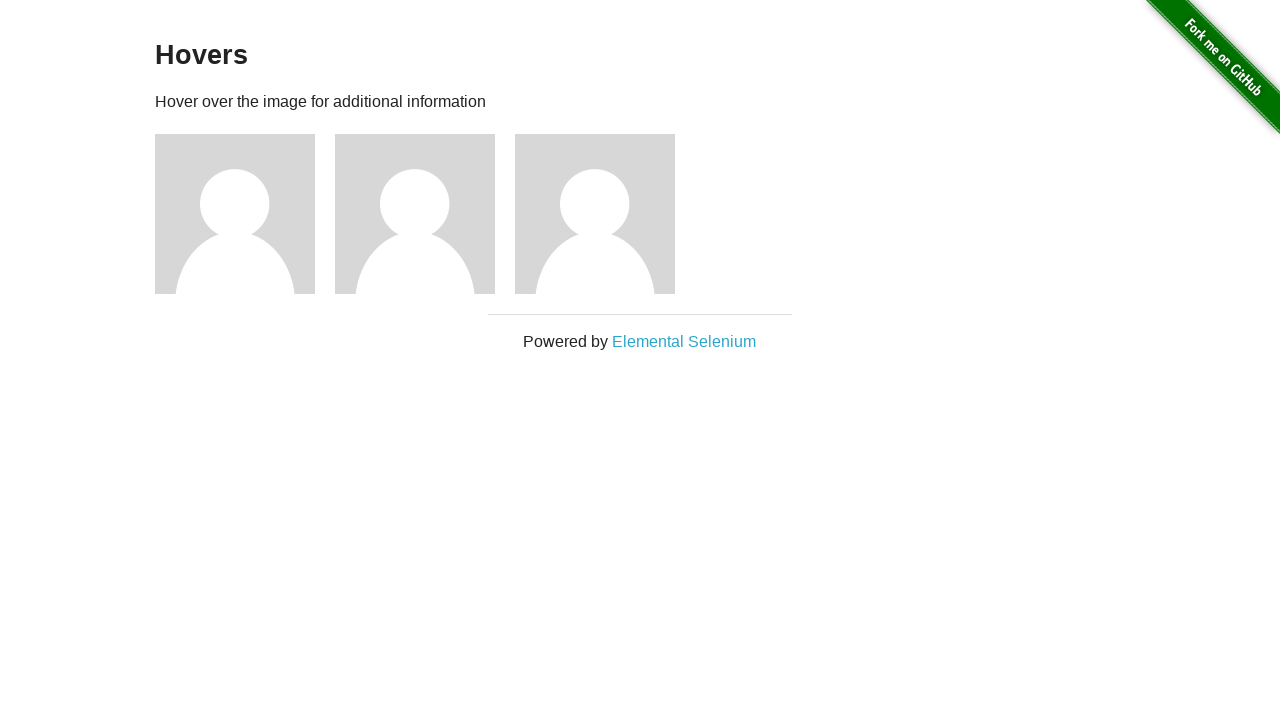

Waited for figure elements to load
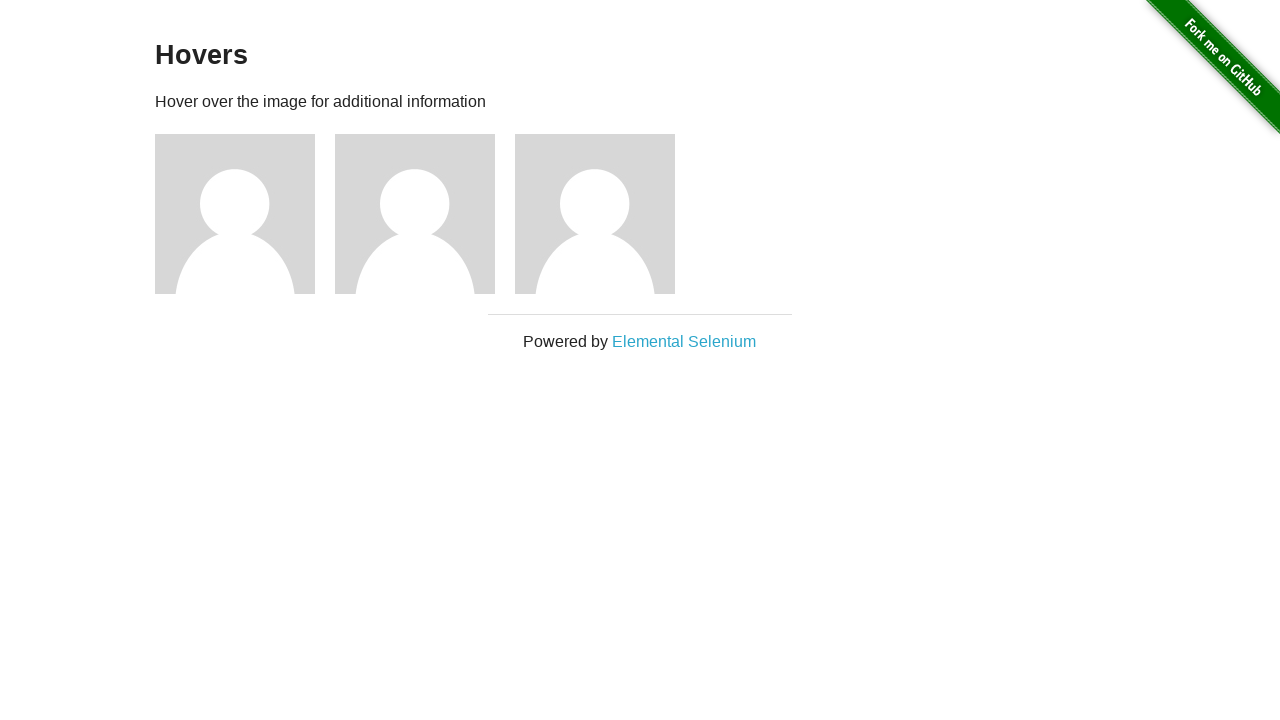

Retrieved all figure elements from the page
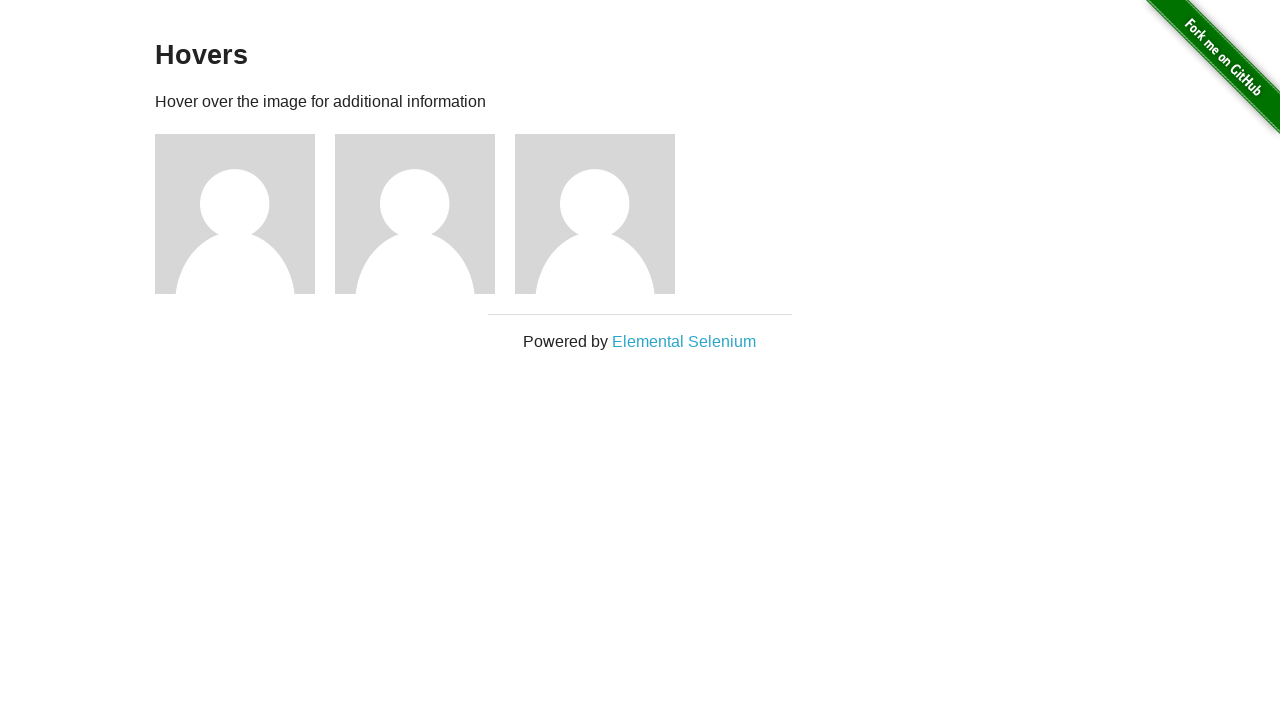

Located profile name element within figure
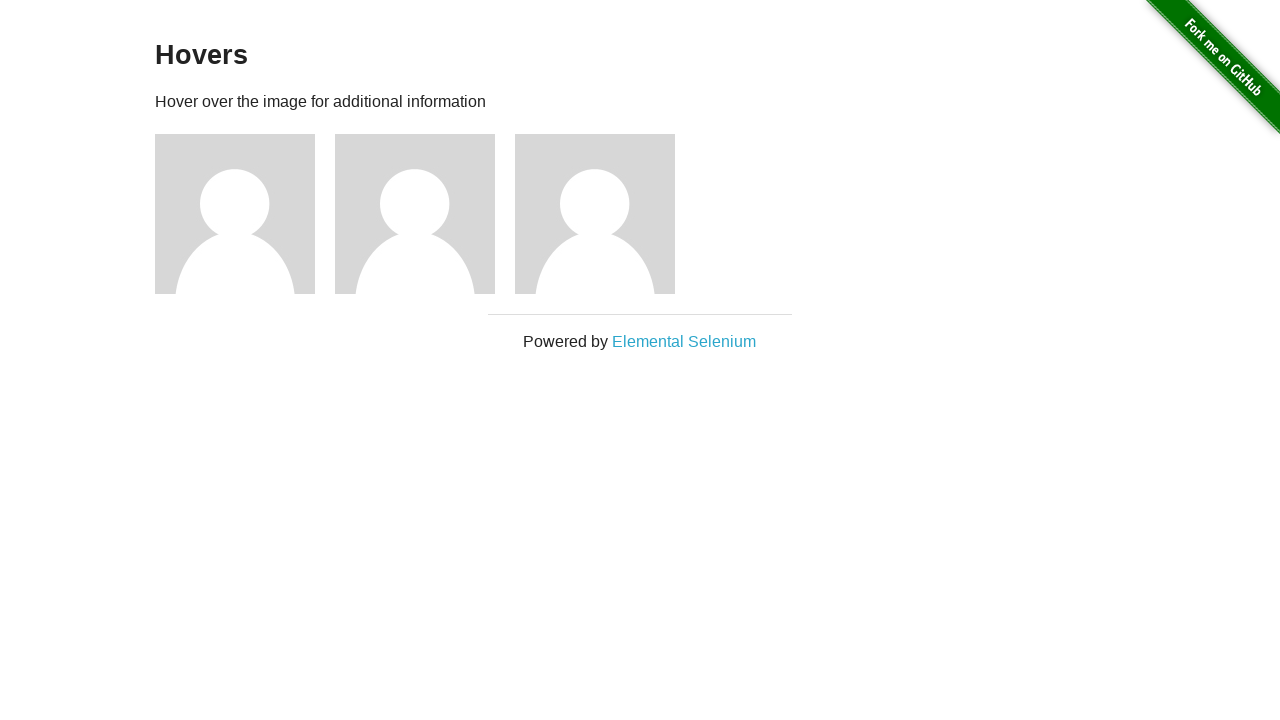

Located profile link element within figure
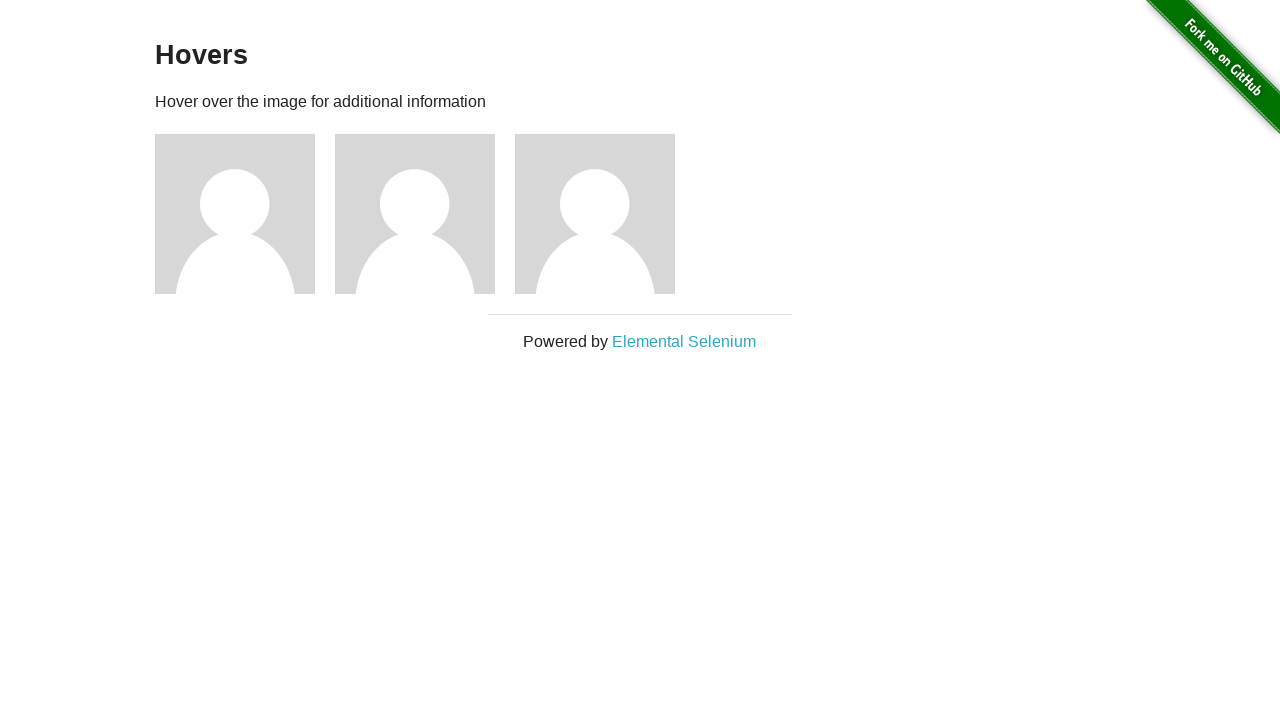

Hovered over figure element to reveal hidden content at (245, 214) on .figure >> nth=0
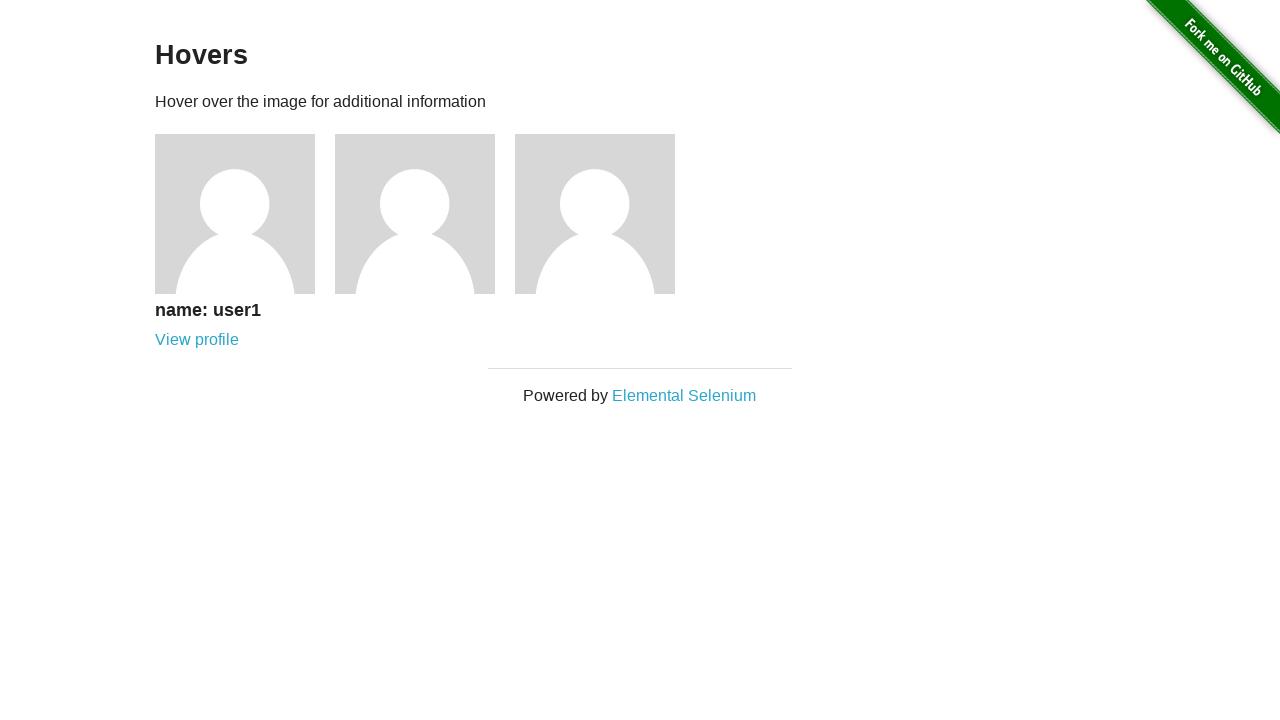

Verified profile name became visible after hover
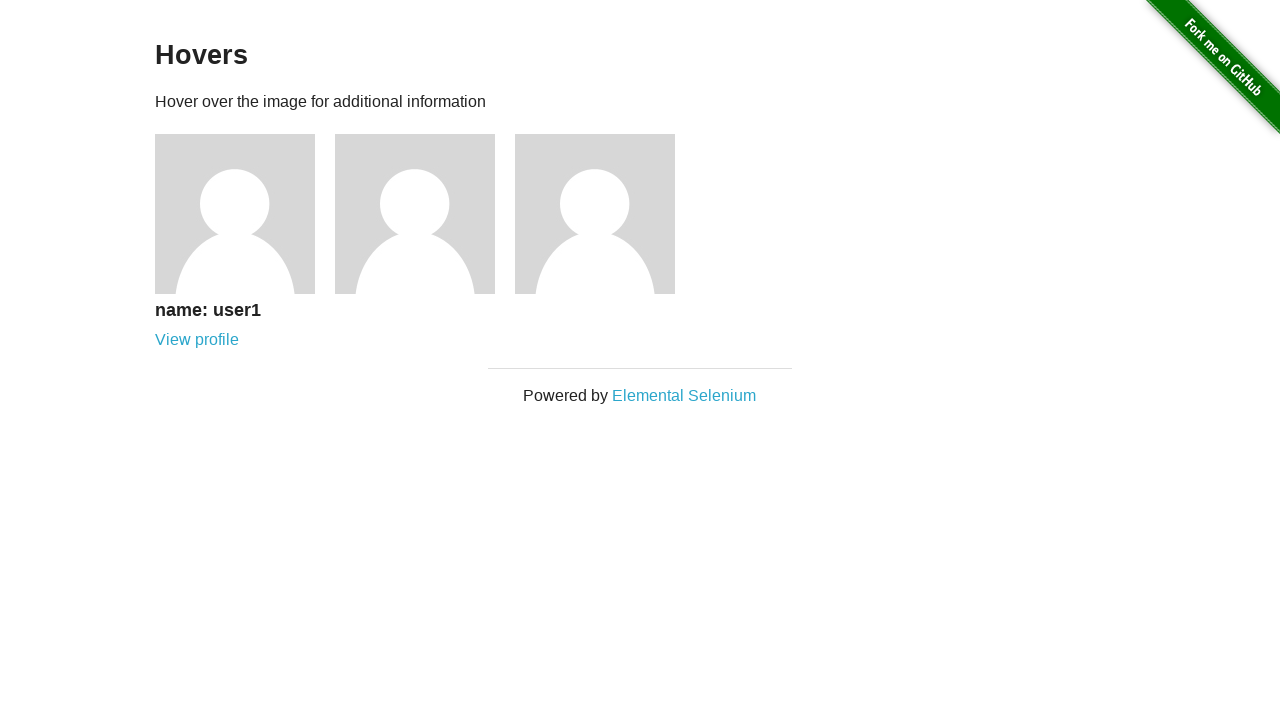

Verified profile link became visible after hover
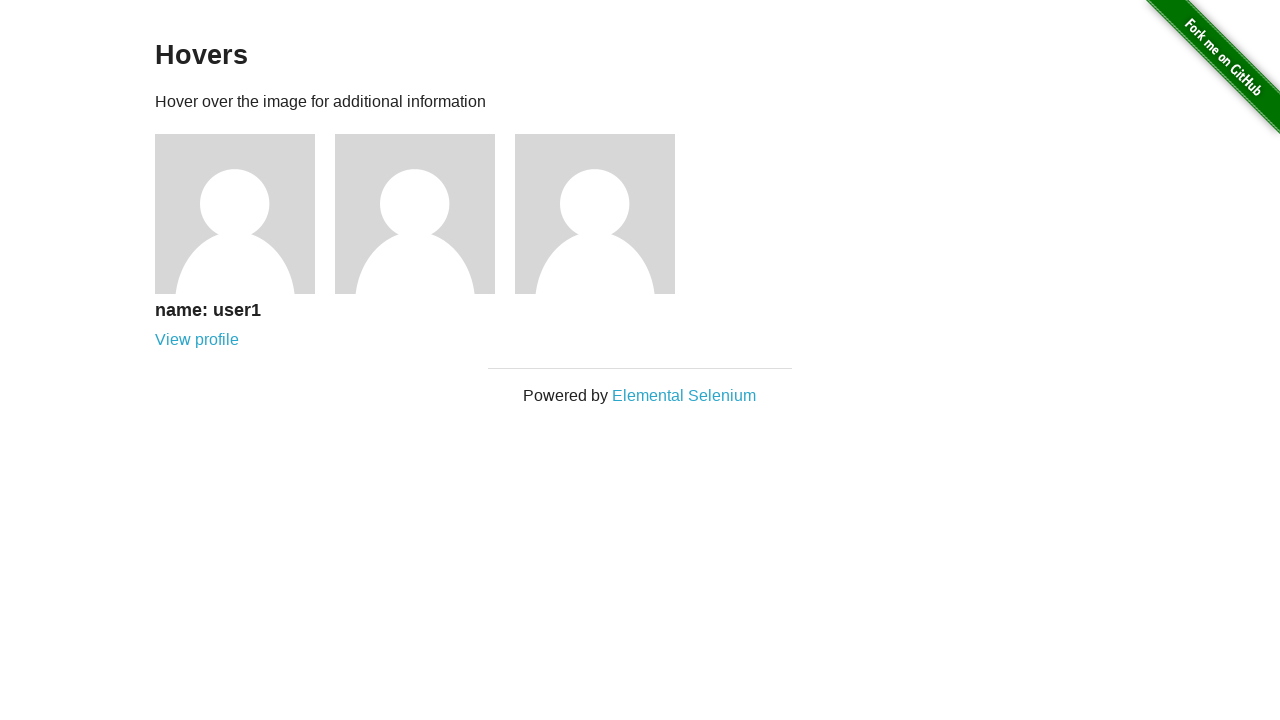

Located profile name element within figure
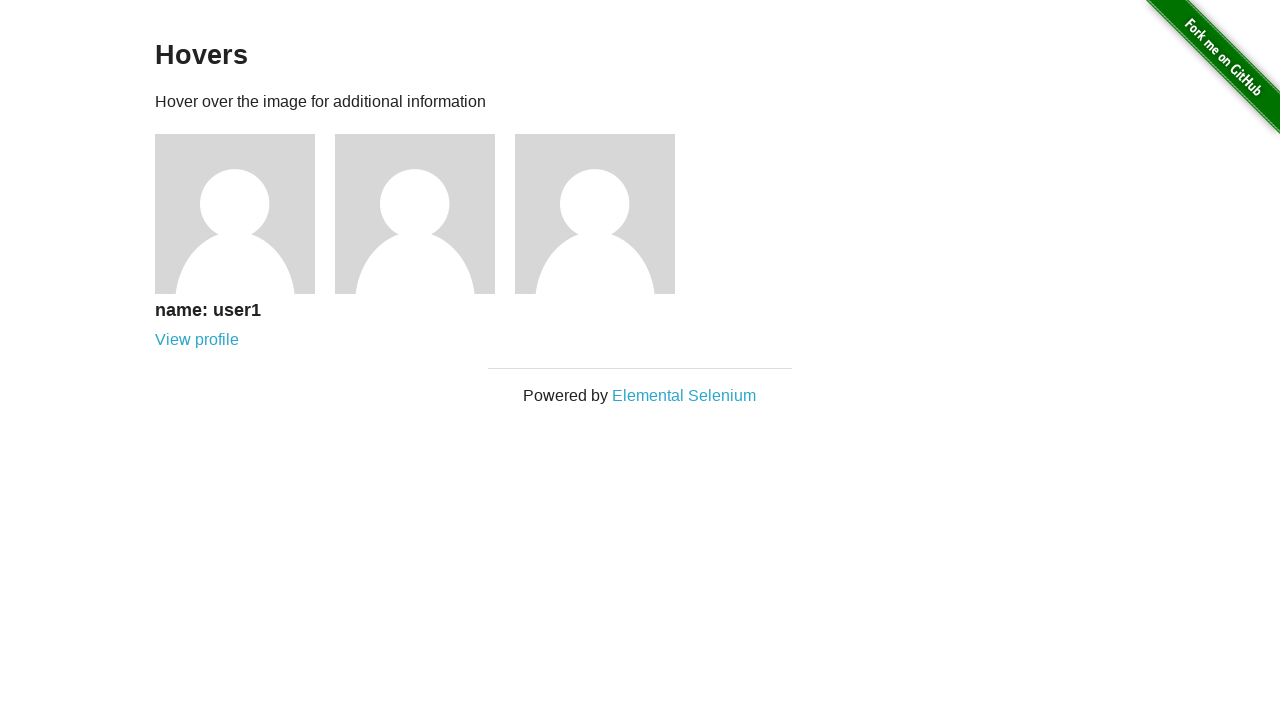

Located profile link element within figure
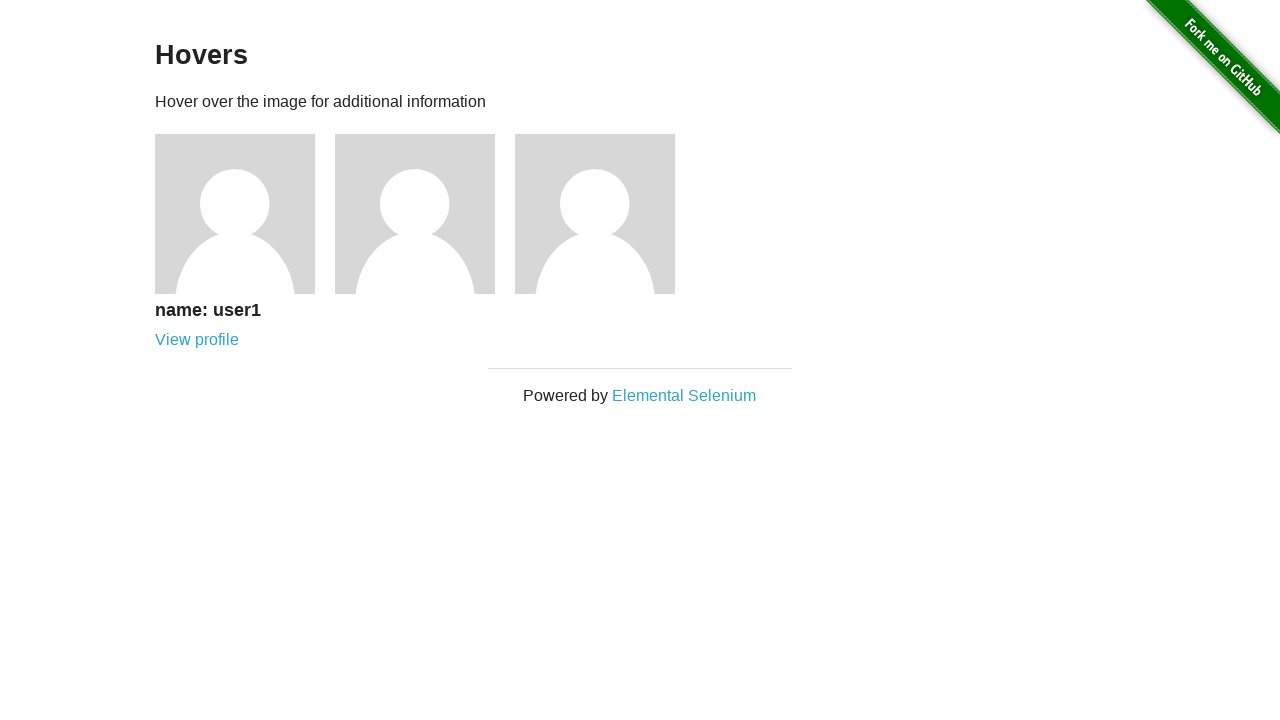

Hovered over figure element to reveal hidden content at (425, 214) on .figure >> nth=1
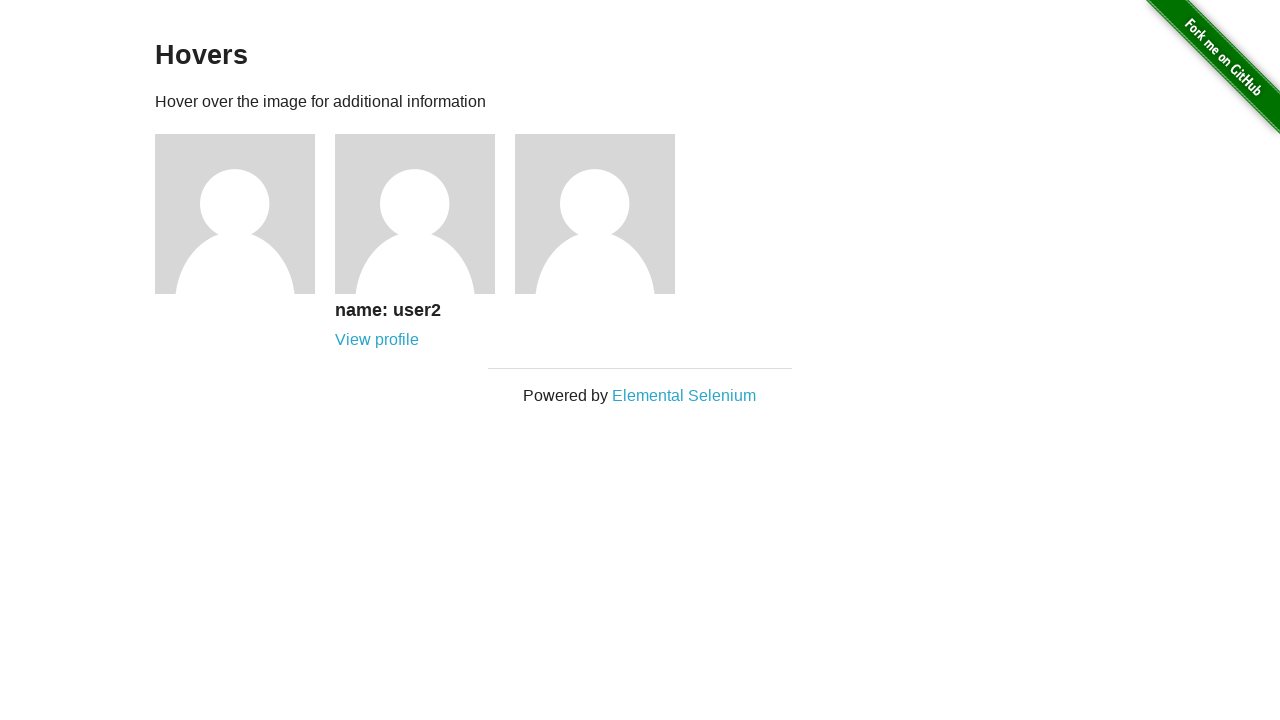

Verified profile name became visible after hover
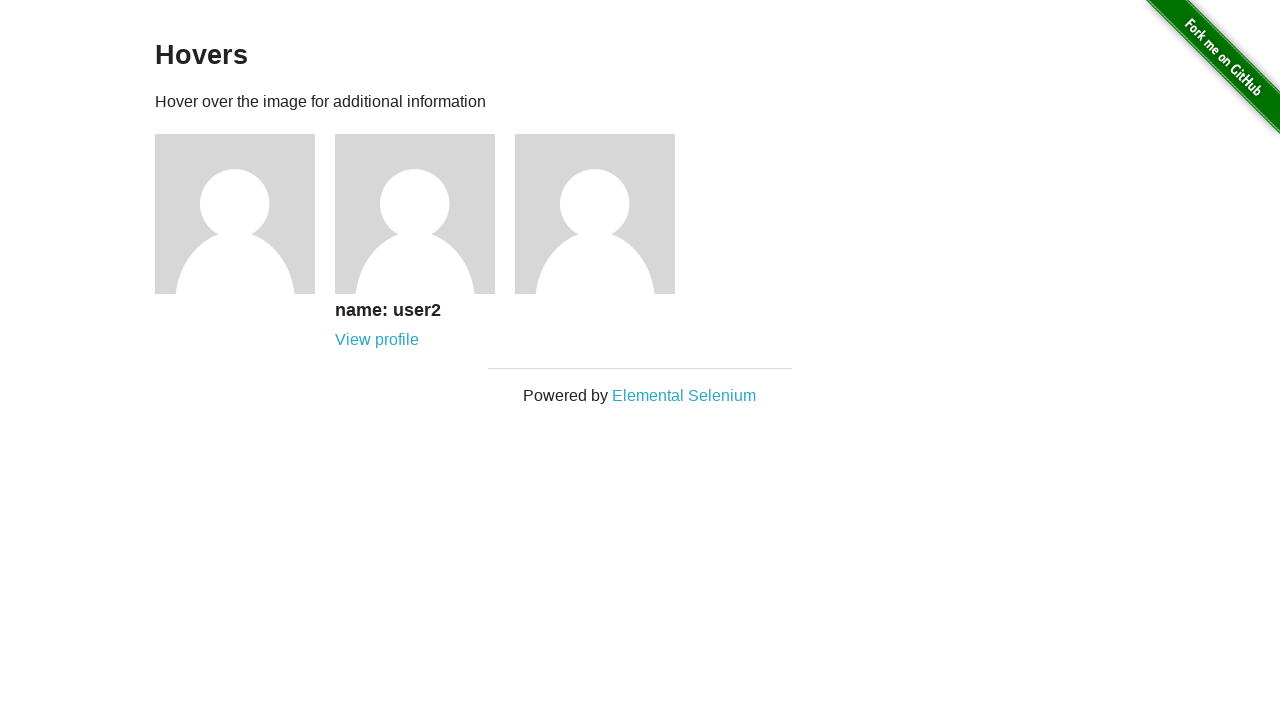

Verified profile link became visible after hover
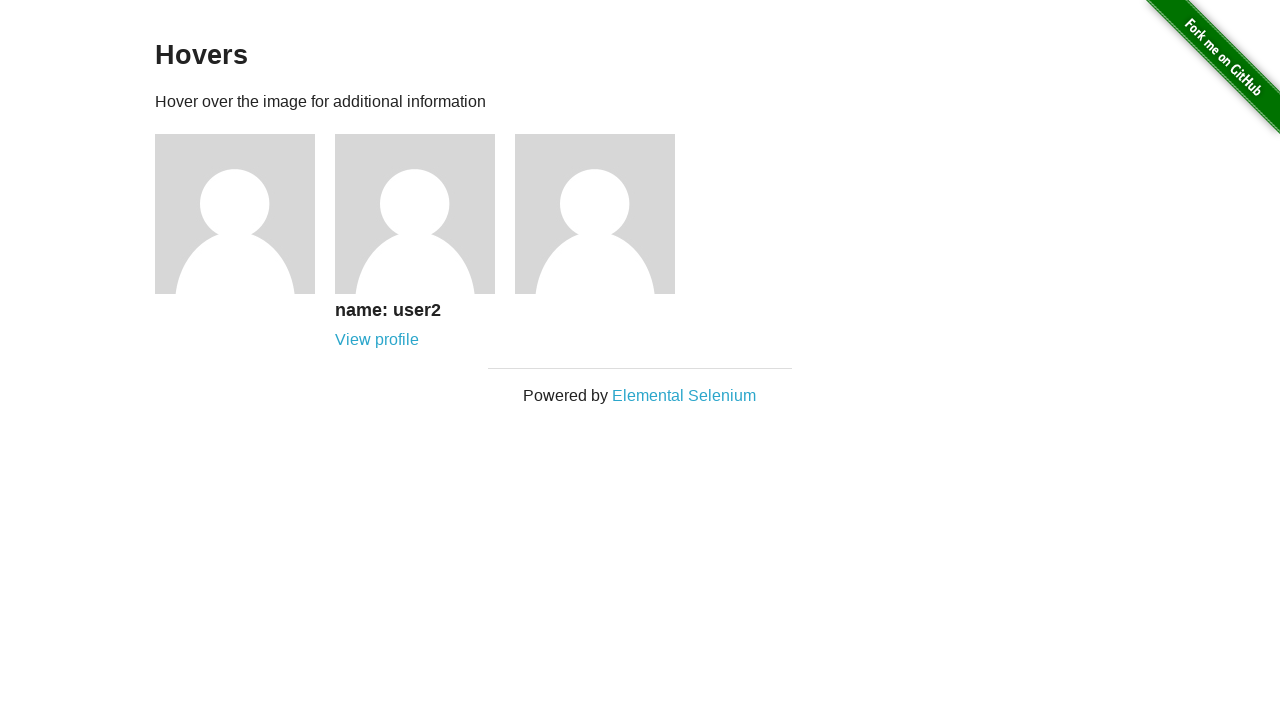

Located profile name element within figure
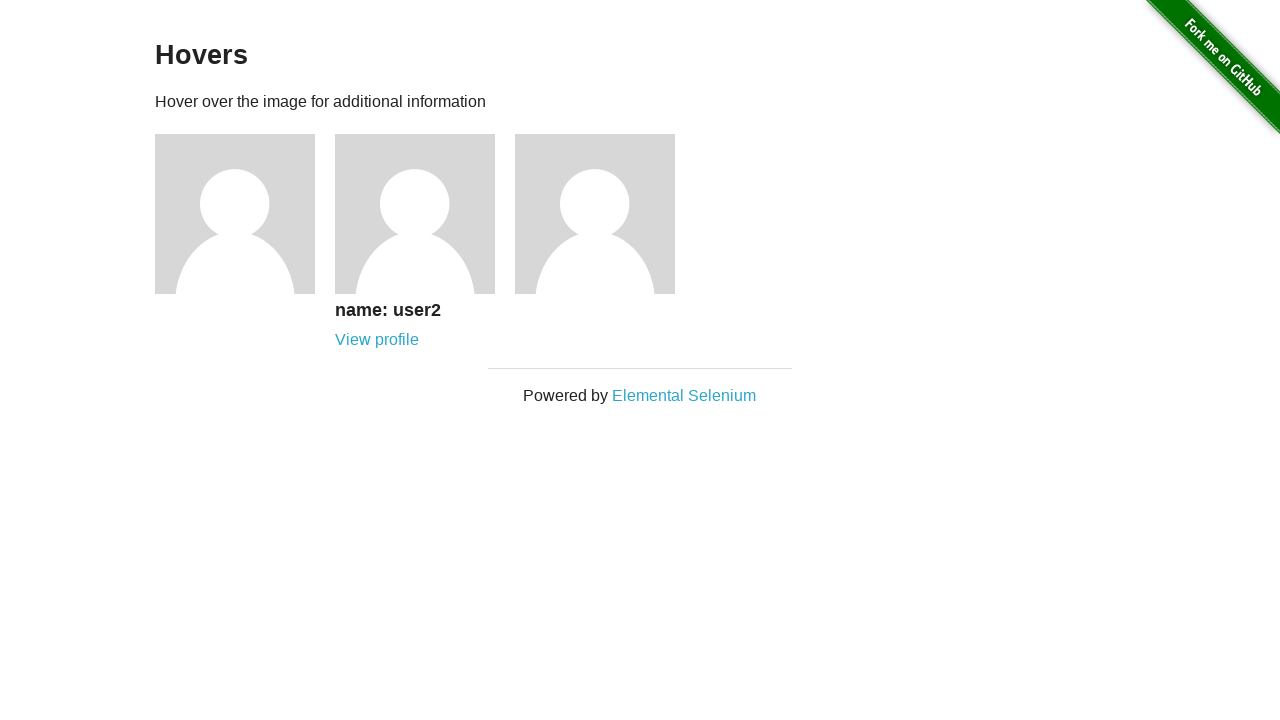

Located profile link element within figure
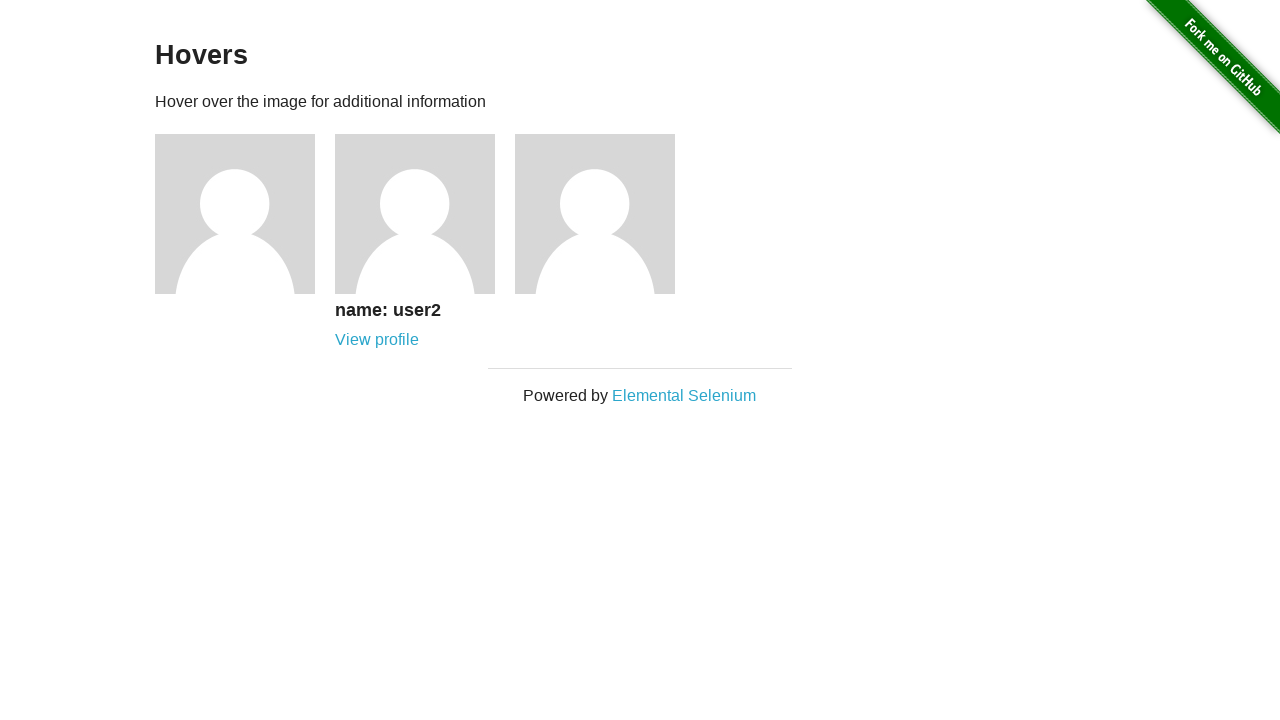

Hovered over figure element to reveal hidden content at (605, 214) on .figure >> nth=2
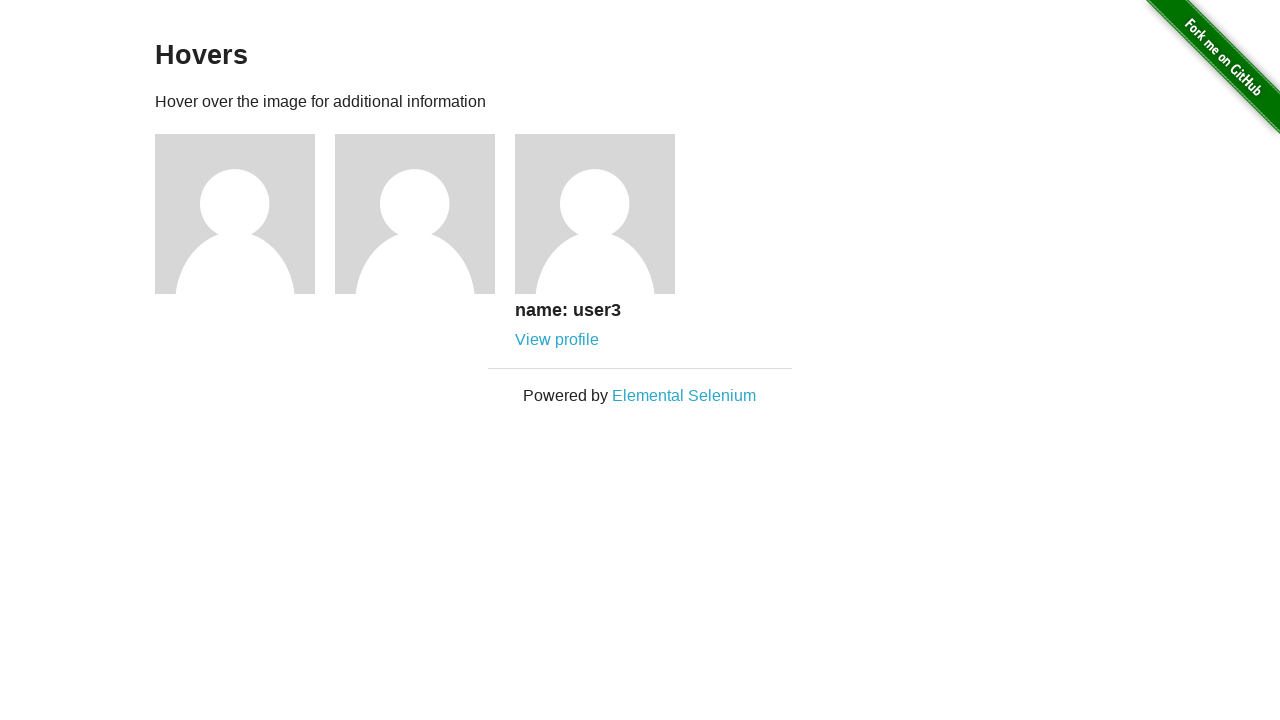

Verified profile name became visible after hover
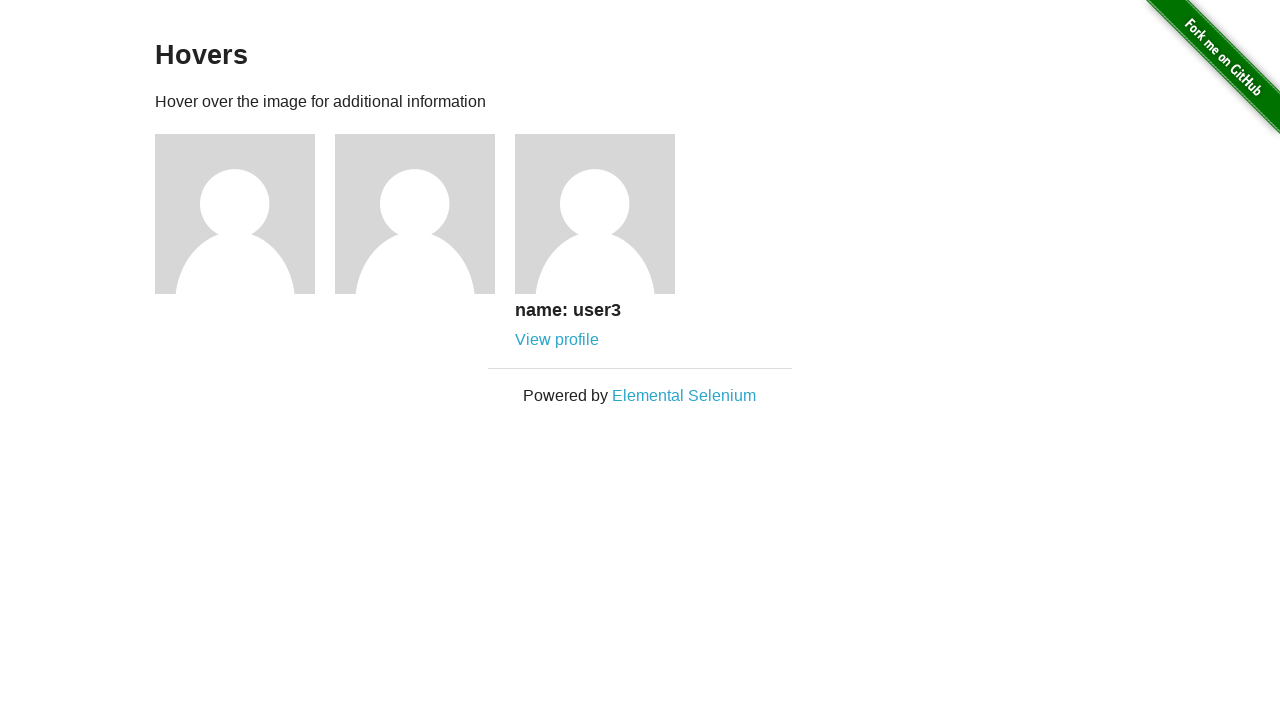

Verified profile link became visible after hover
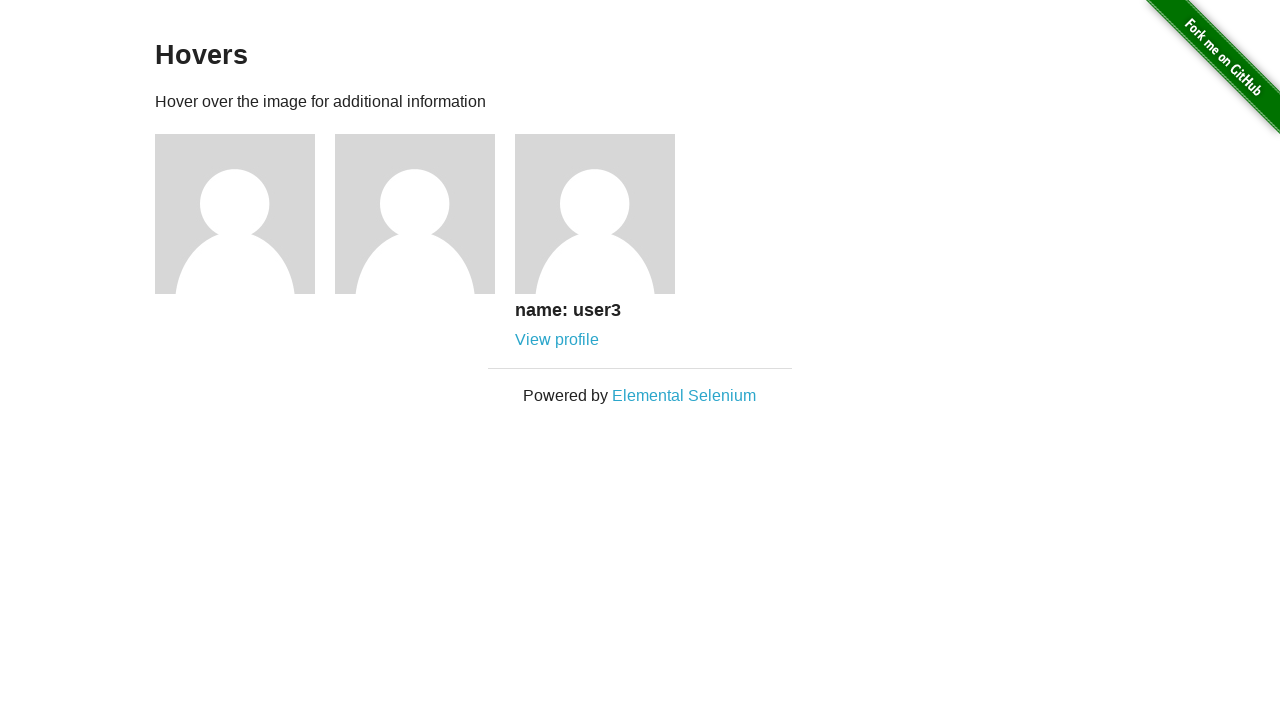

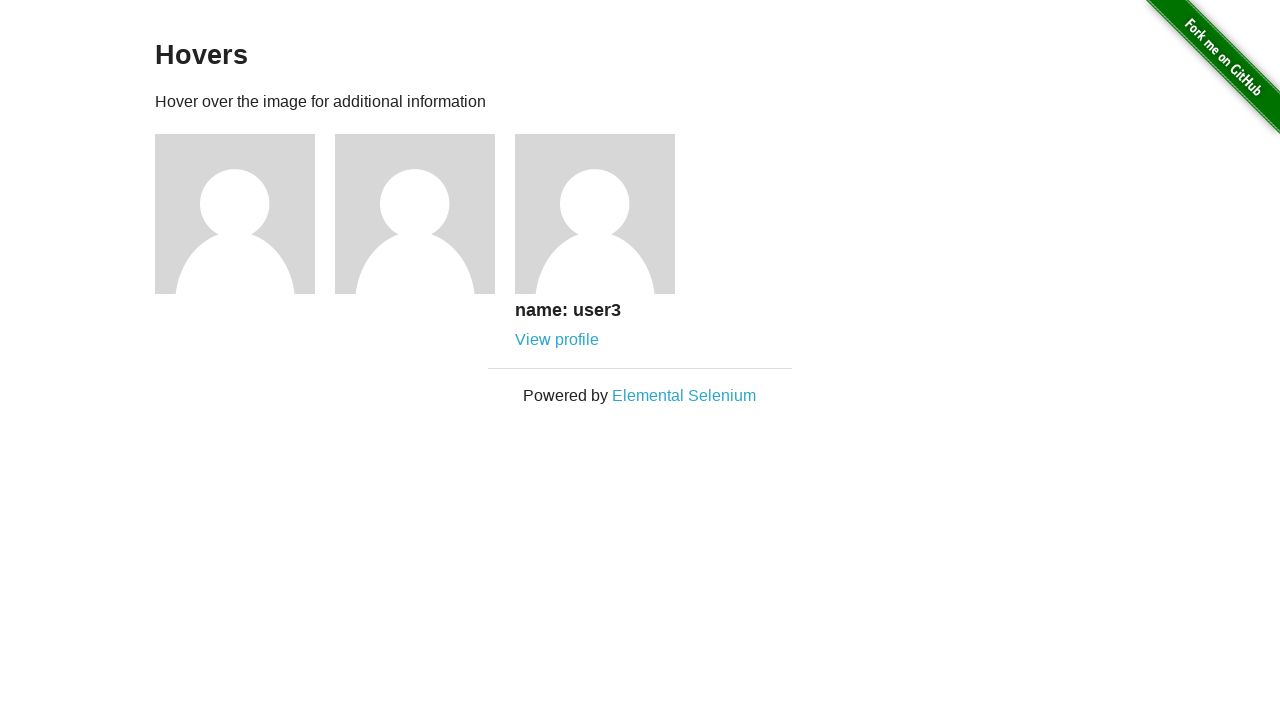